Tests a page with a delayed button appearance by clicking a verify button and checking for a success message

Starting URL: http://suninjuly.github.io/wait1.html

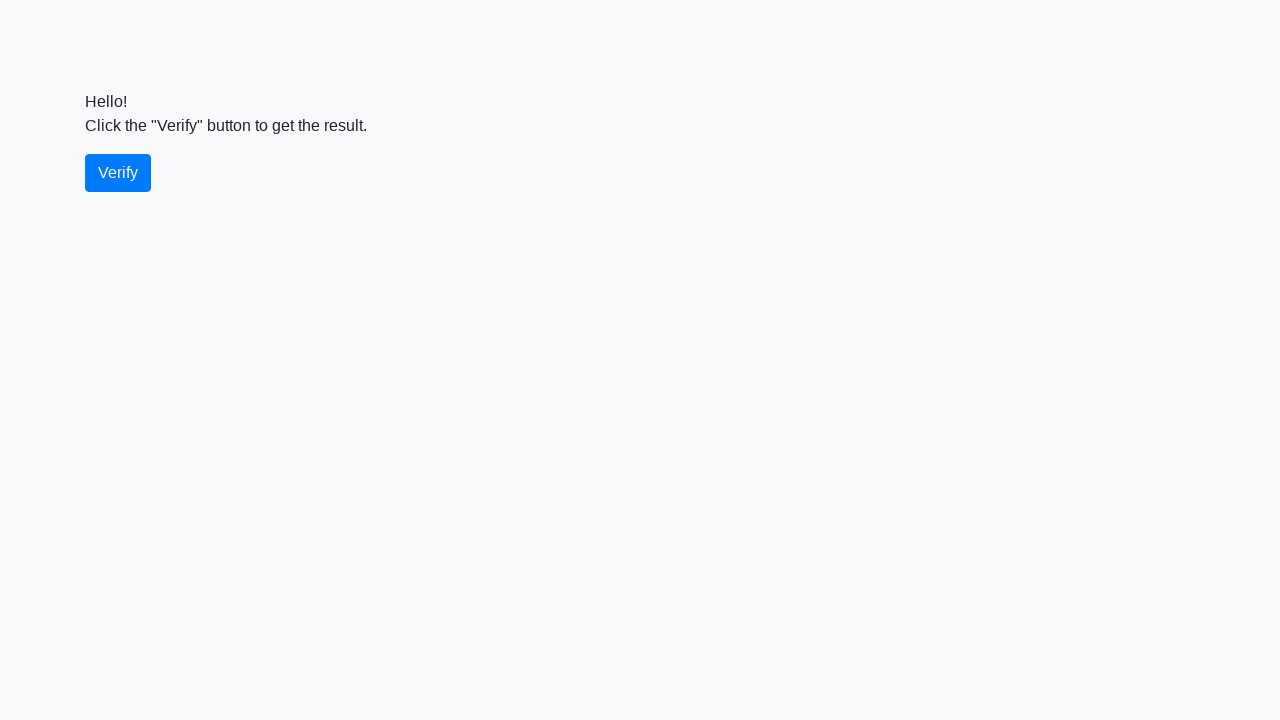

Clicked the verify button at (118, 173) on #verify
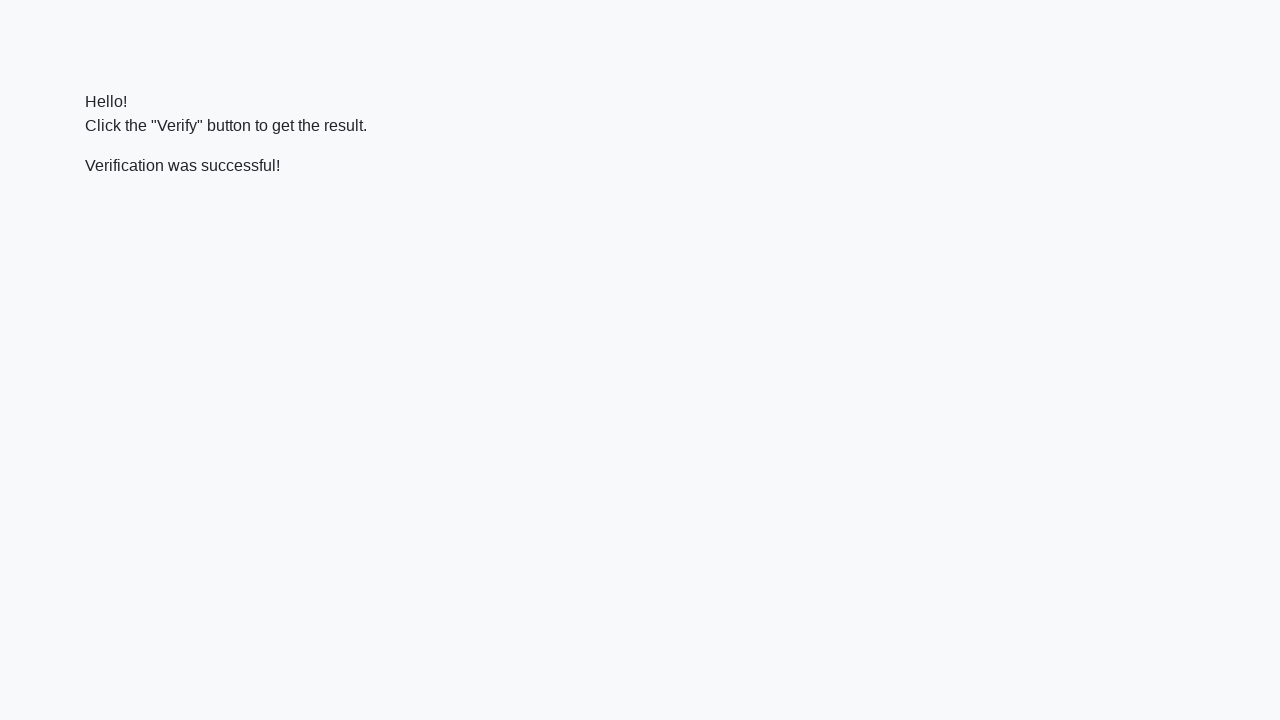

Success message appeared
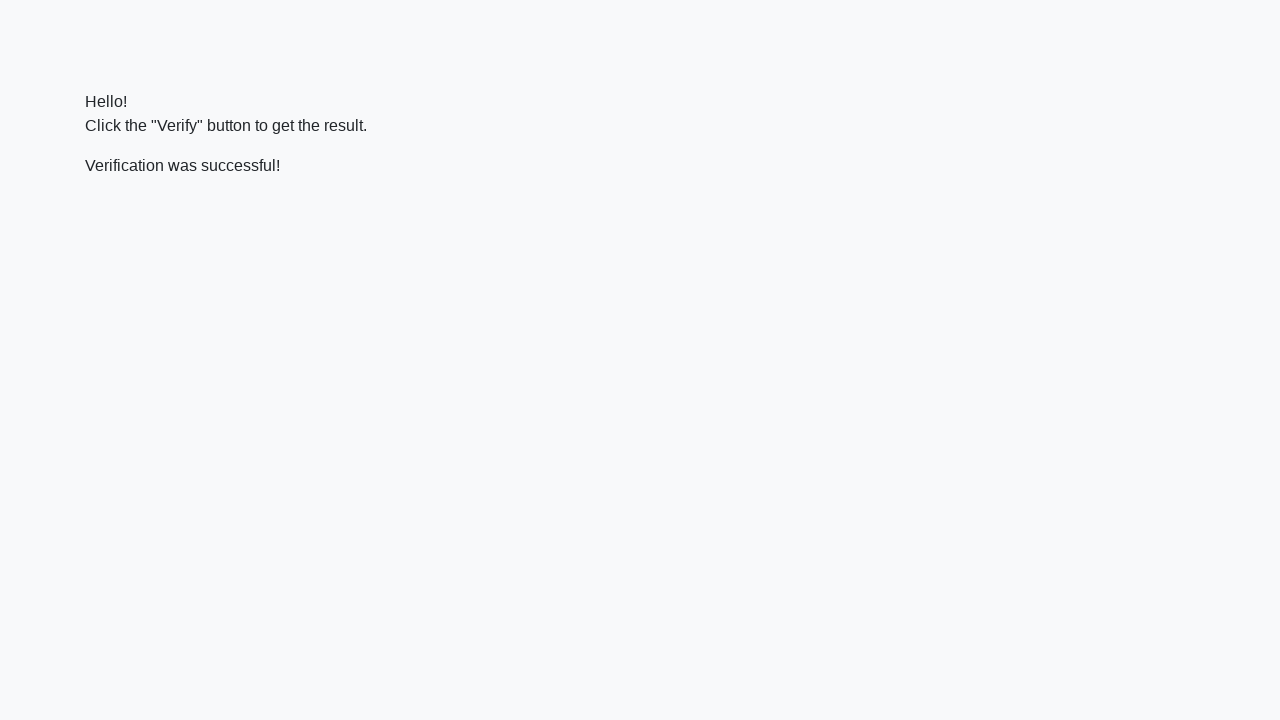

Verified success message contains 'successful'
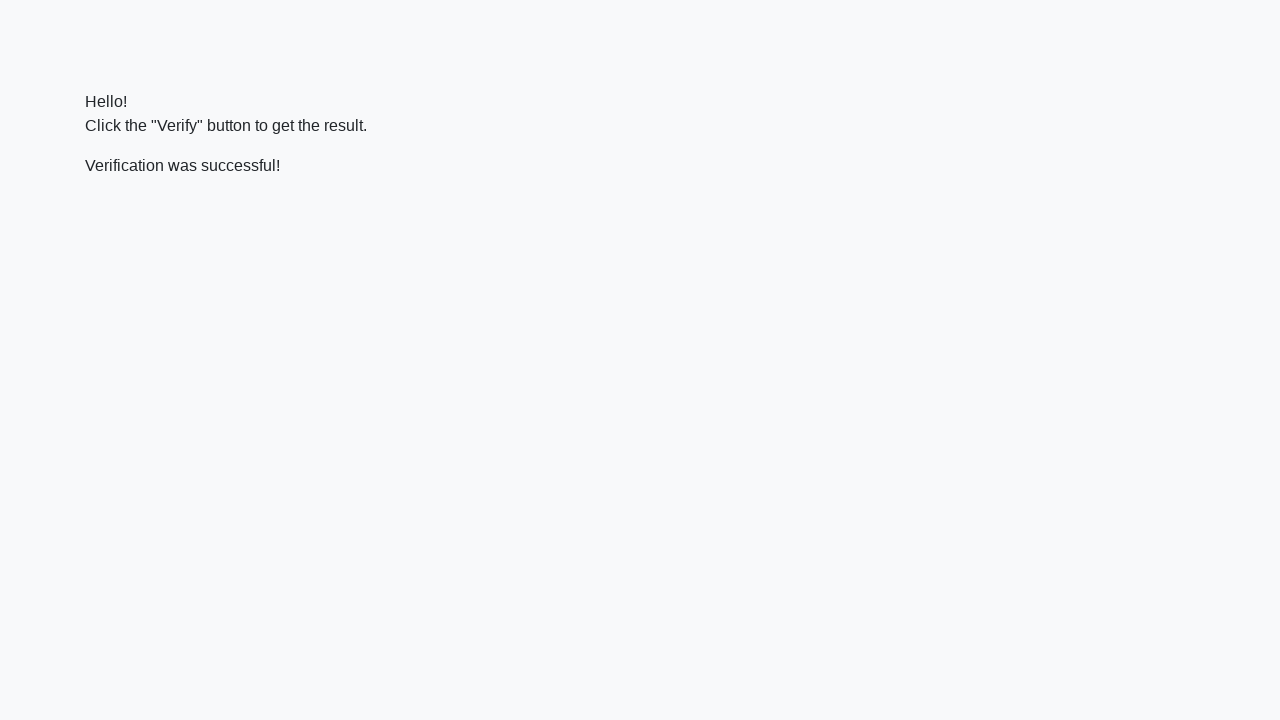

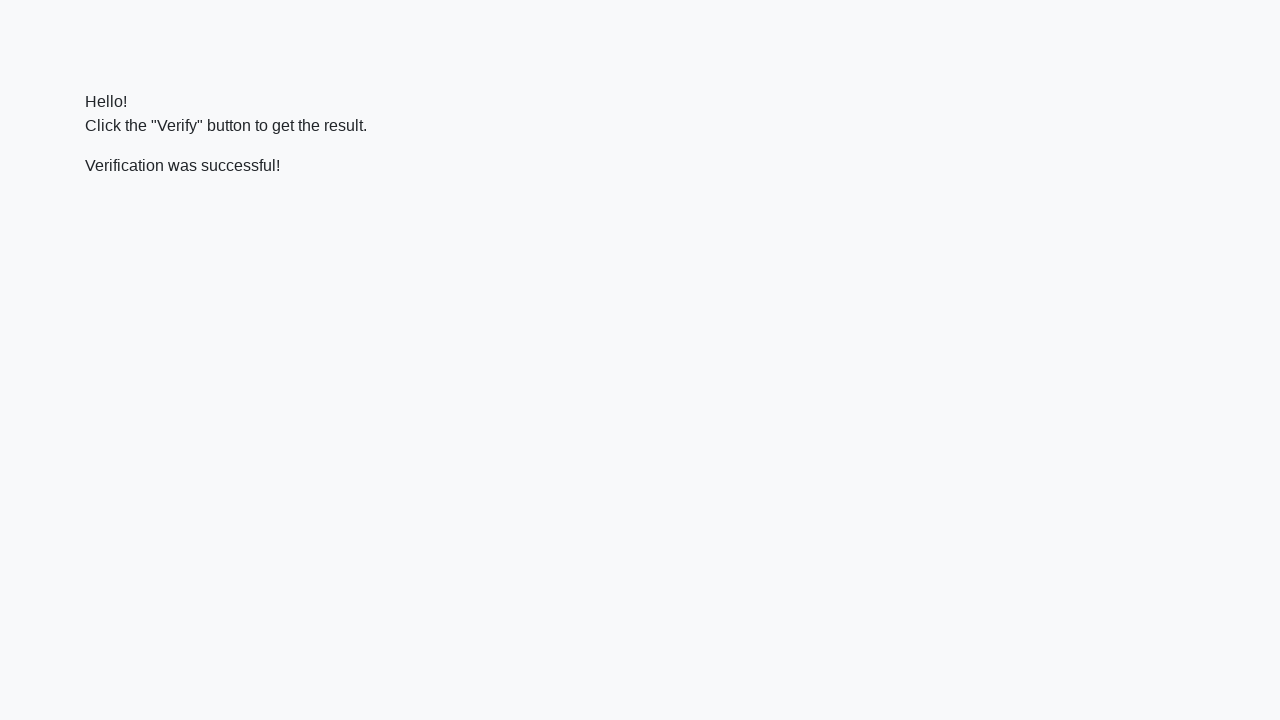